Opens the Spotify homepage and verifies the page loads successfully

Starting URL: https://open.spotify.com/

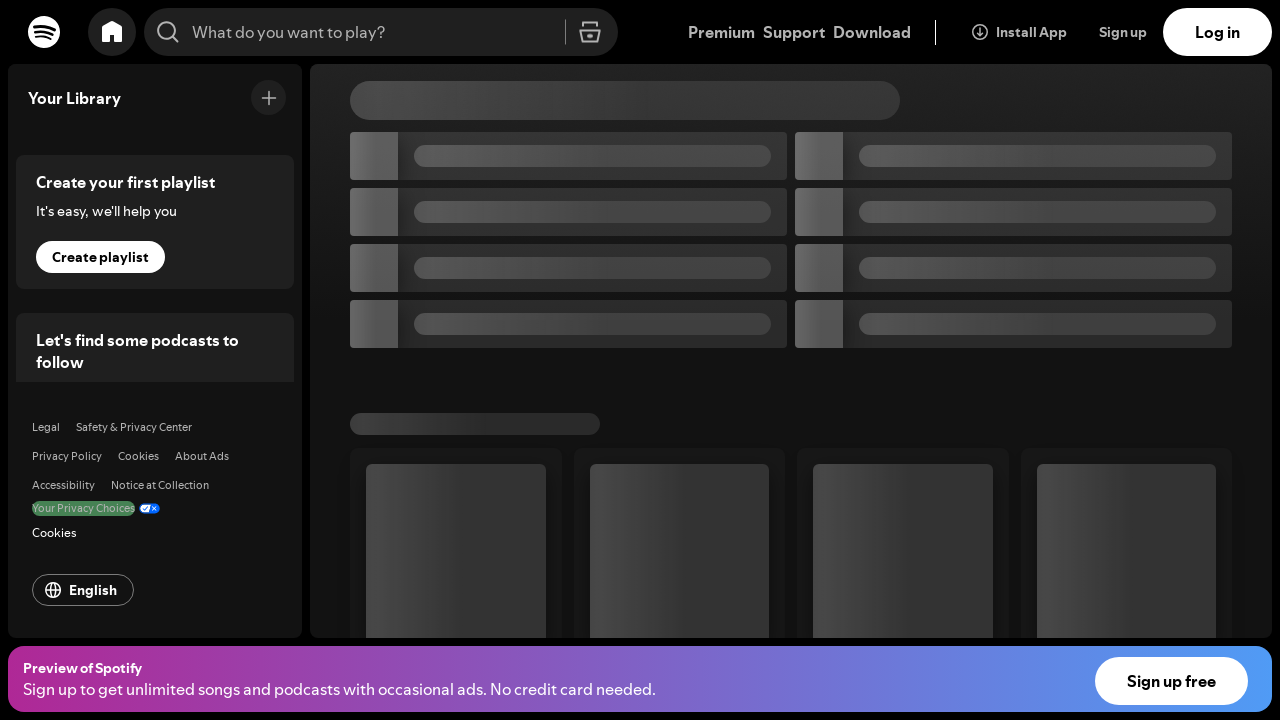

Navigated to Spotify homepage
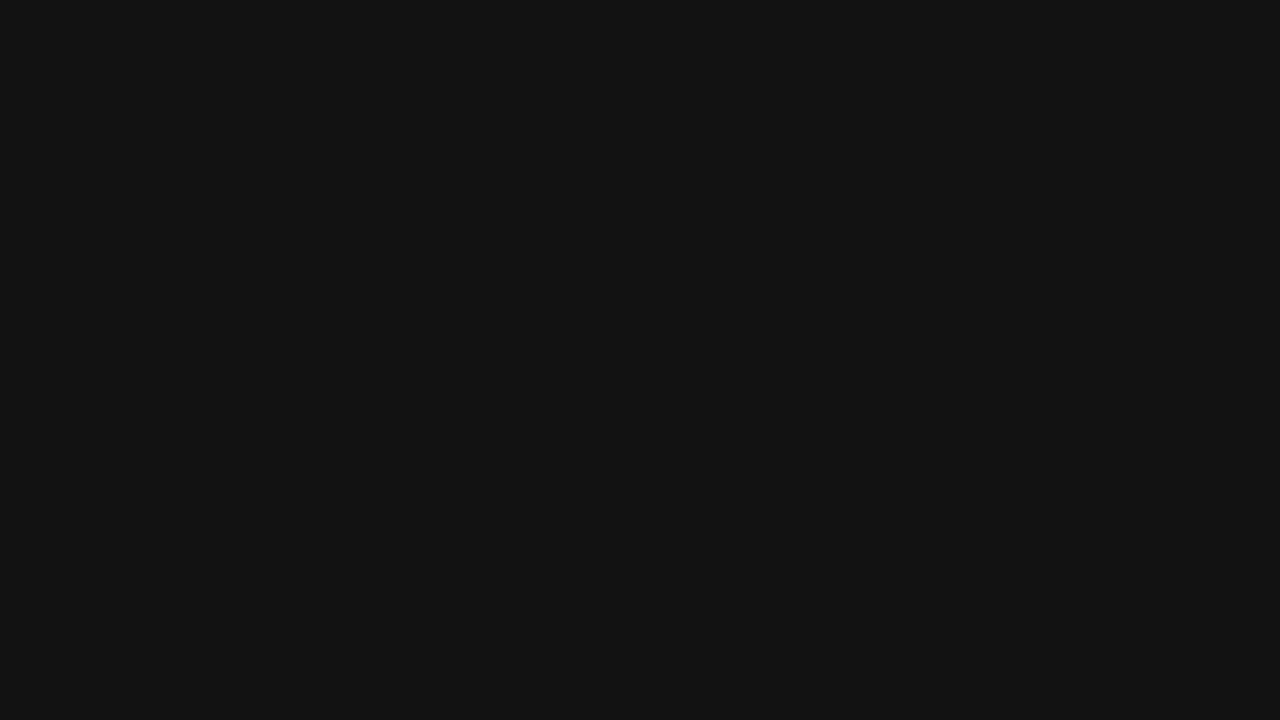

Spotify homepage loaded successfully (domcontentloaded)
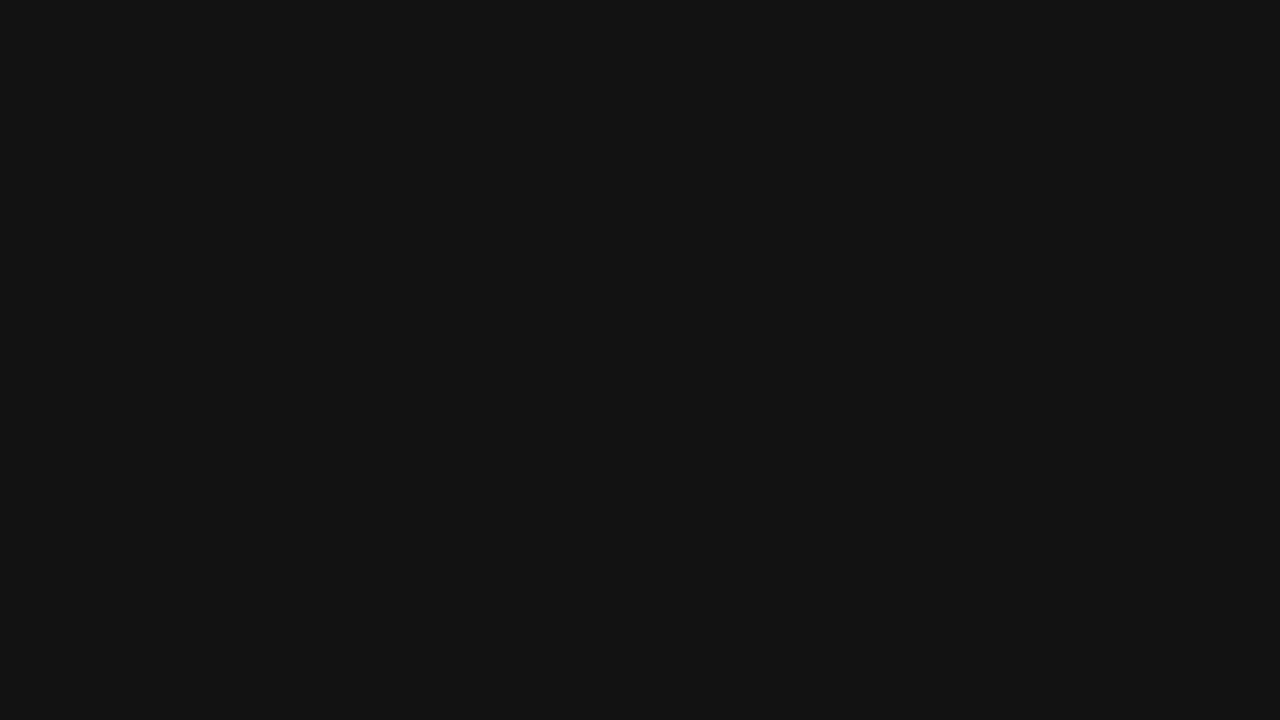

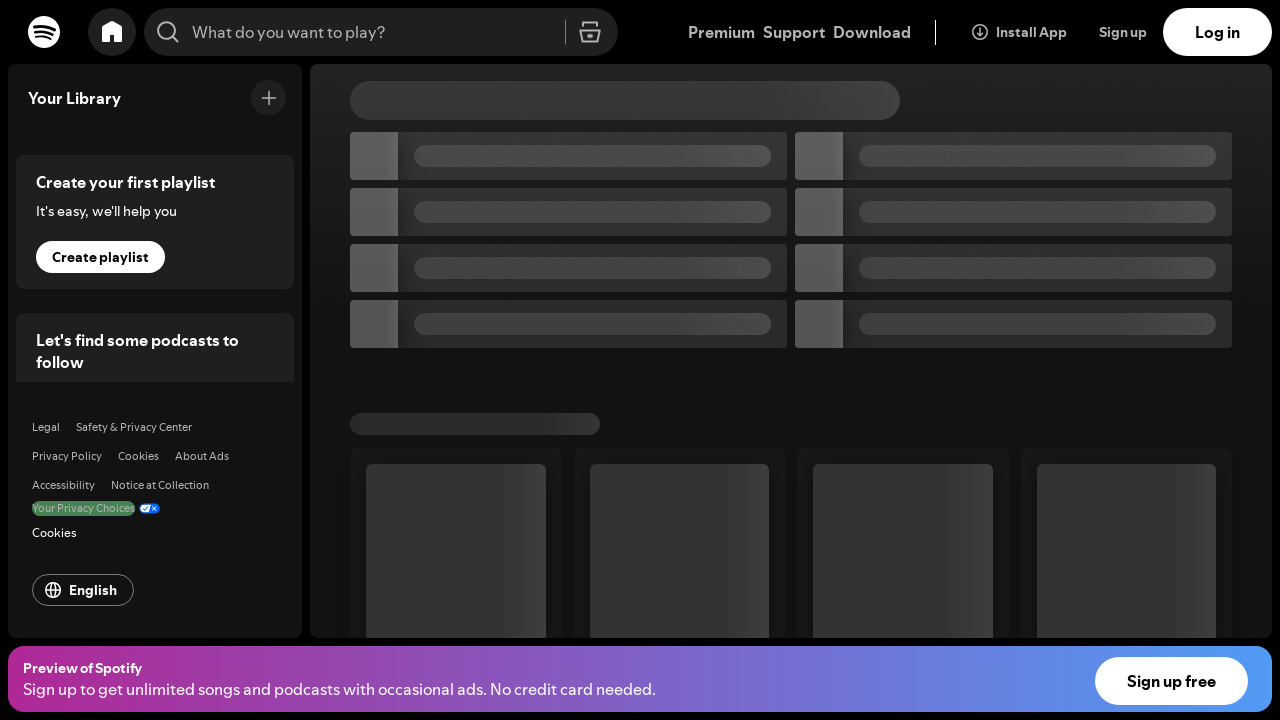